Tests filtering to display only completed todo items

Starting URL: https://demo.playwright.dev/todomvc

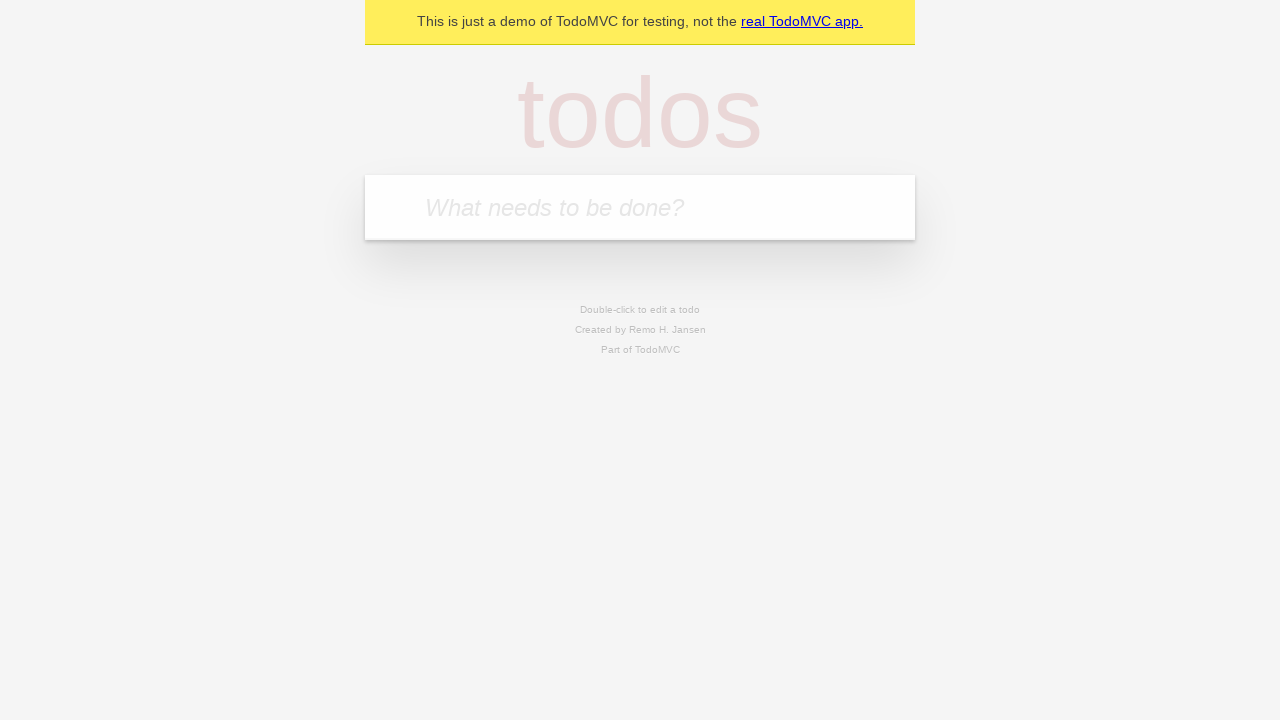

Filled todo input with 'buy some cheese' on internal:attr=[placeholder="What needs to be done?"i]
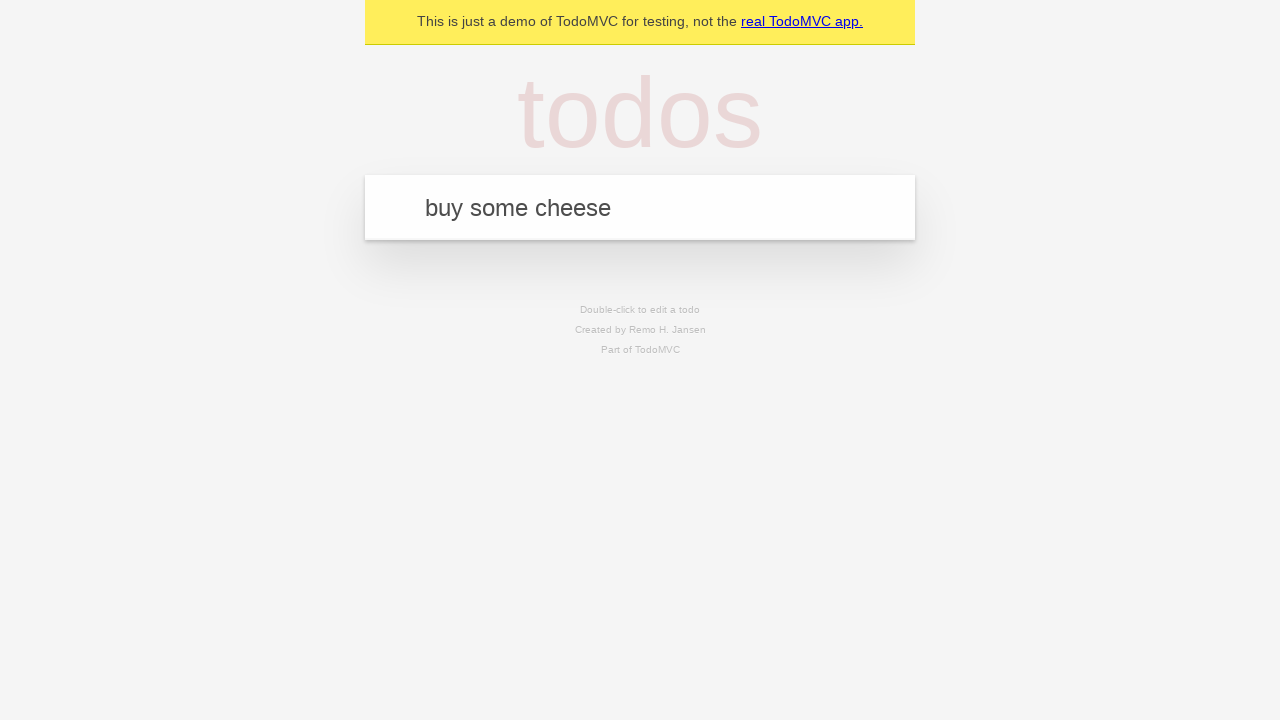

Pressed Enter to create first todo on internal:attr=[placeholder="What needs to be done?"i]
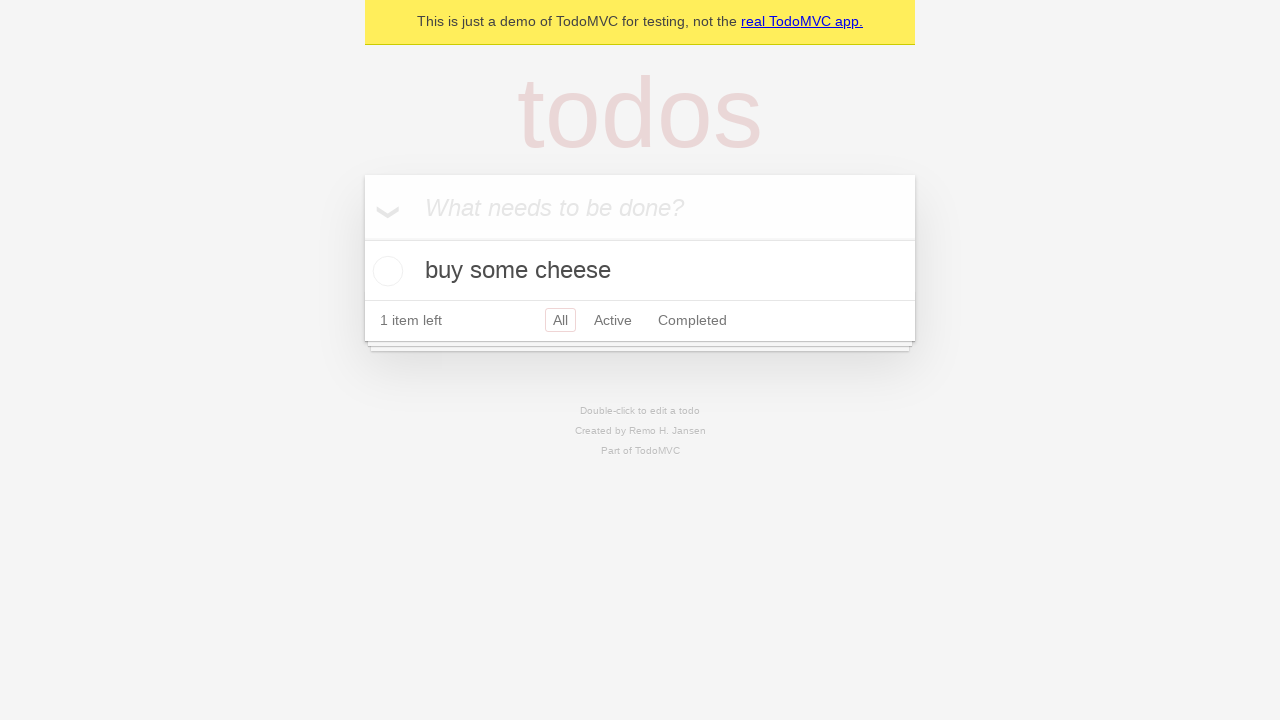

Filled todo input with 'feed the cat' on internal:attr=[placeholder="What needs to be done?"i]
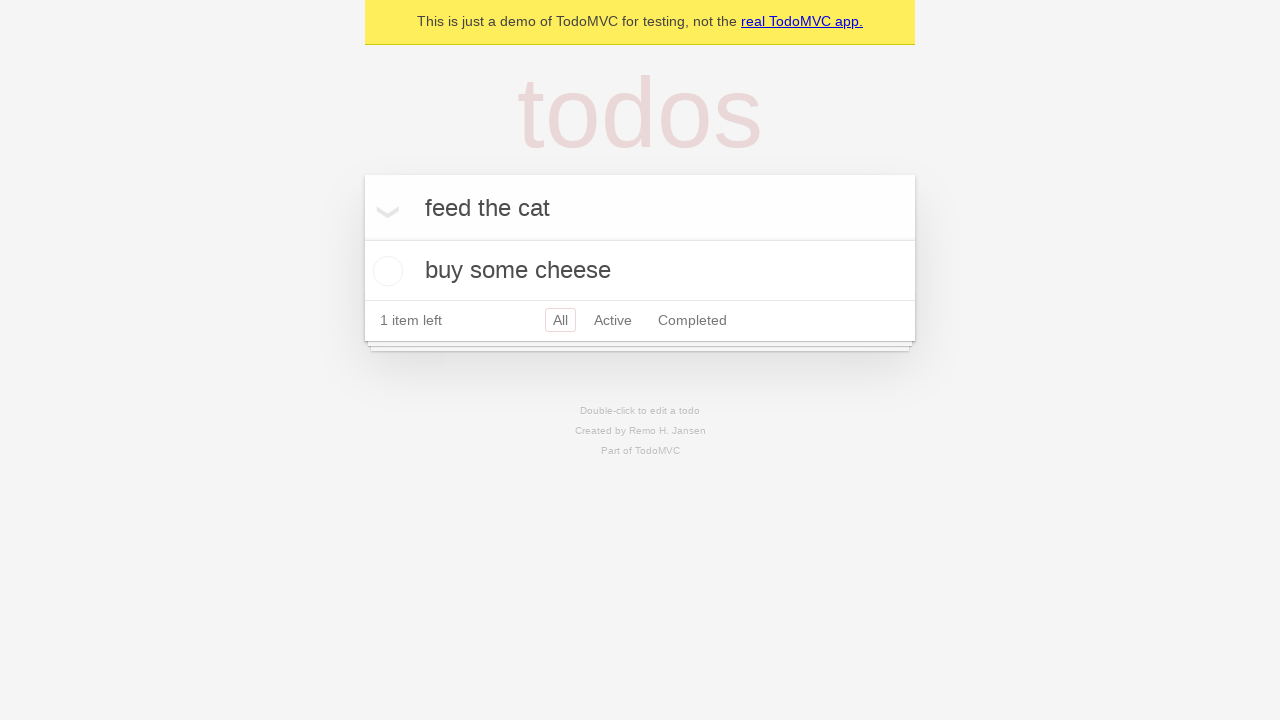

Pressed Enter to create second todo on internal:attr=[placeholder="What needs to be done?"i]
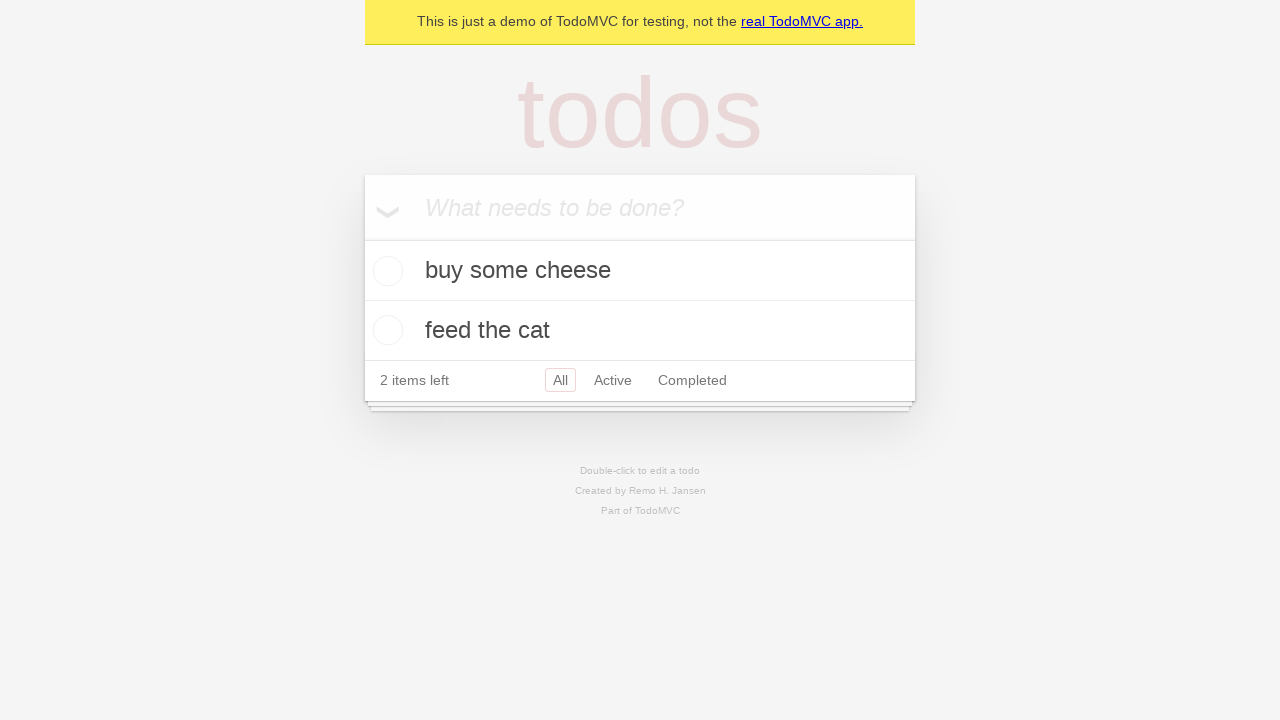

Filled todo input with 'book a doctors appointment' on internal:attr=[placeholder="What needs to be done?"i]
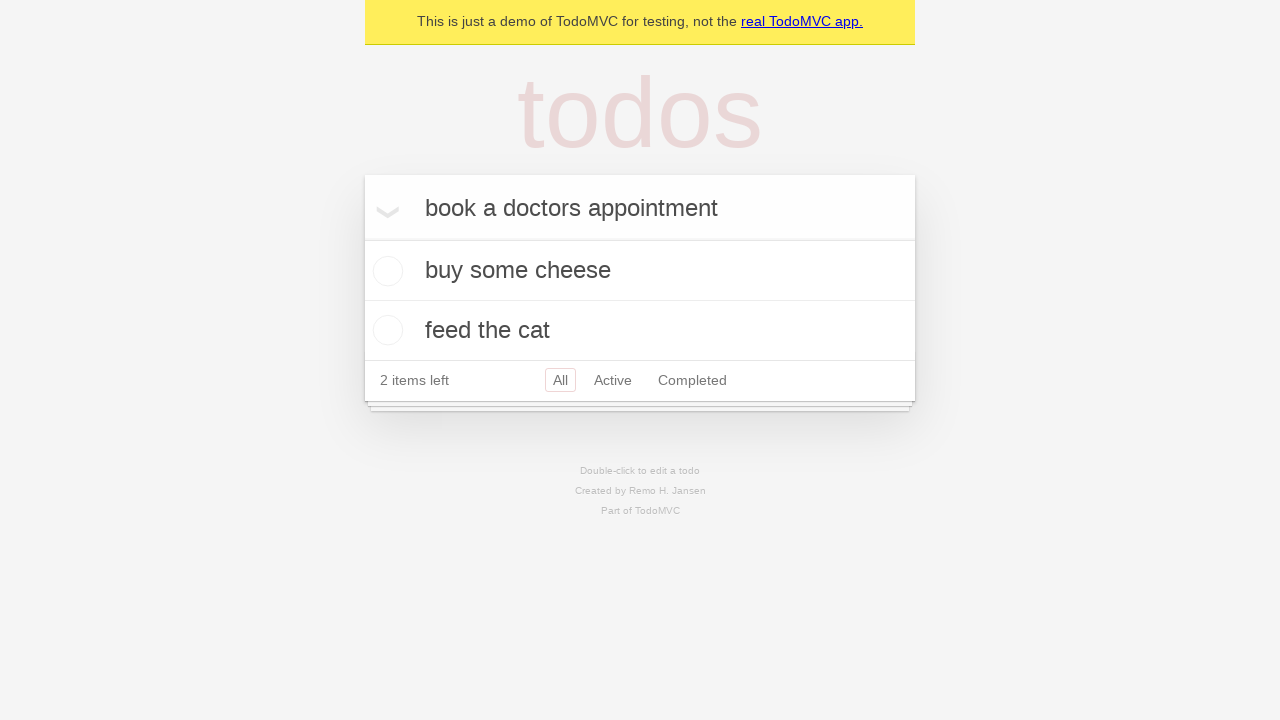

Pressed Enter to create third todo on internal:attr=[placeholder="What needs to be done?"i]
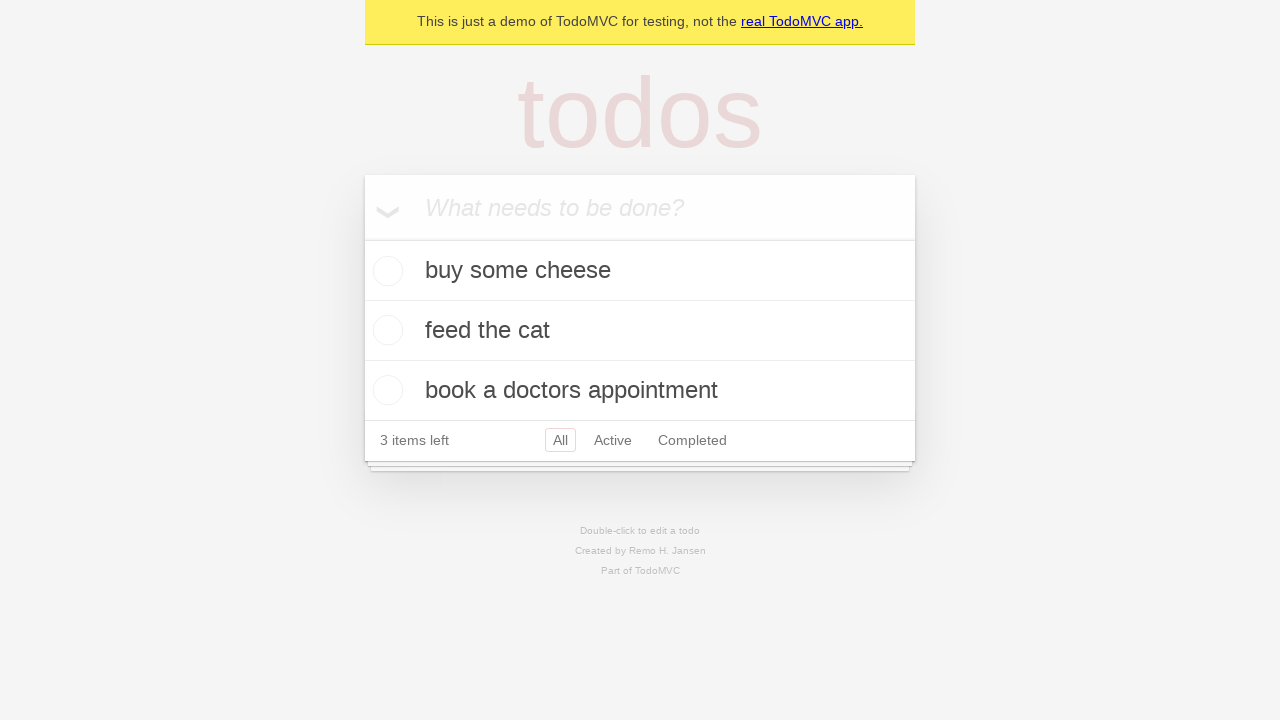

Checked the checkbox for second todo item 'feed the cat' at (385, 330) on [data-testid='todo-item'] >> nth=1 >> internal:role=checkbox
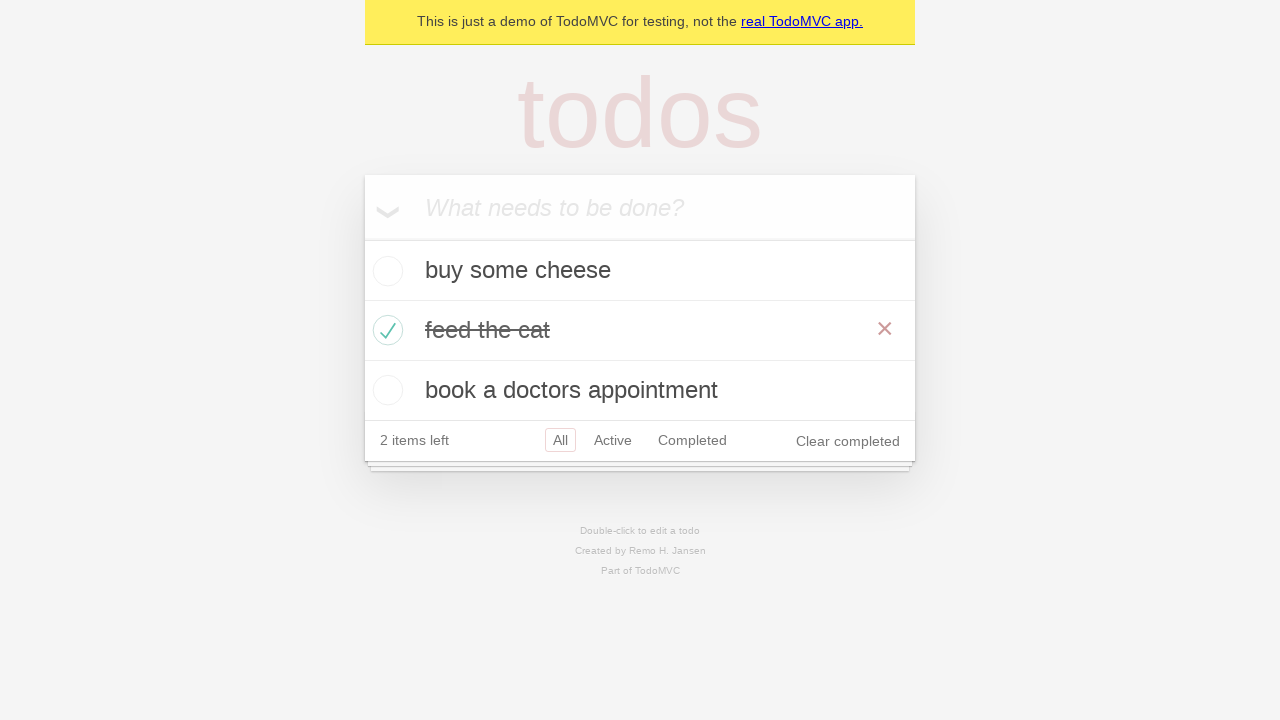

Clicked 'Completed' filter to display only completed items at (692, 440) on internal:role=link[name="Completed"i]
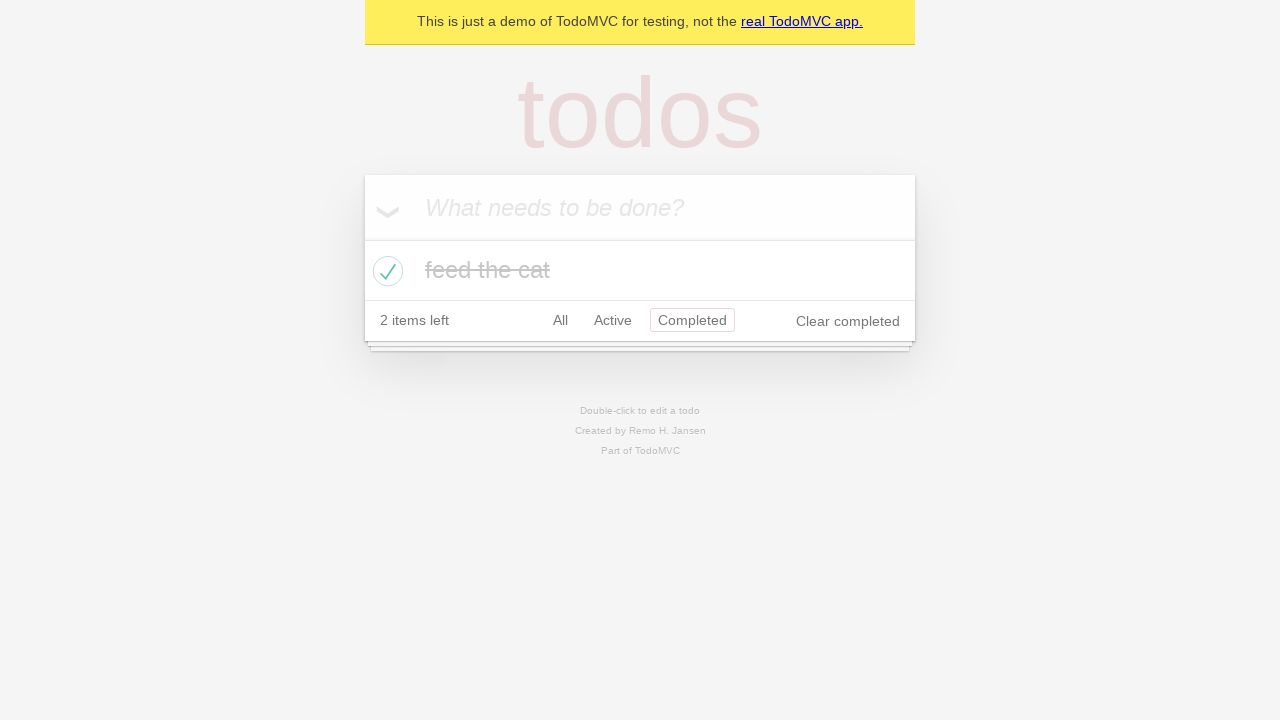

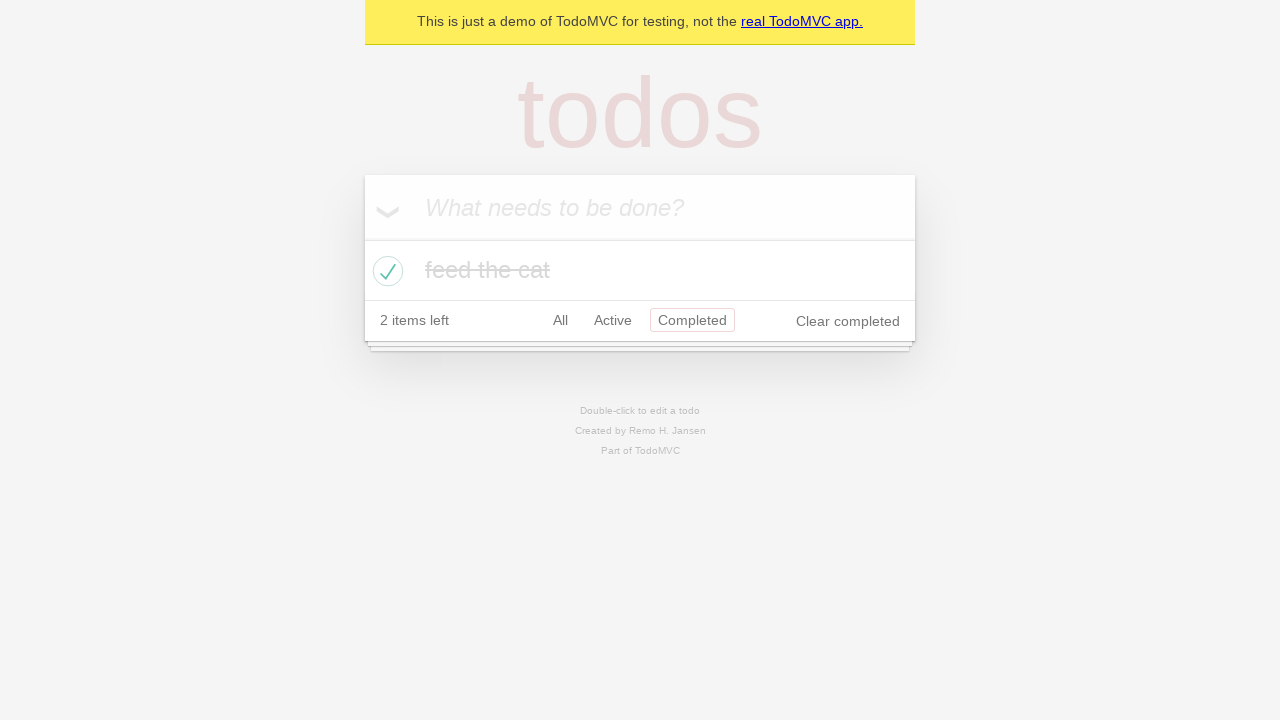